Tests jQuery UI autocomplete functionality by typing in a text field and selecting an option from the dropdown

Starting URL: http://jqueryui.com/autocomplete/

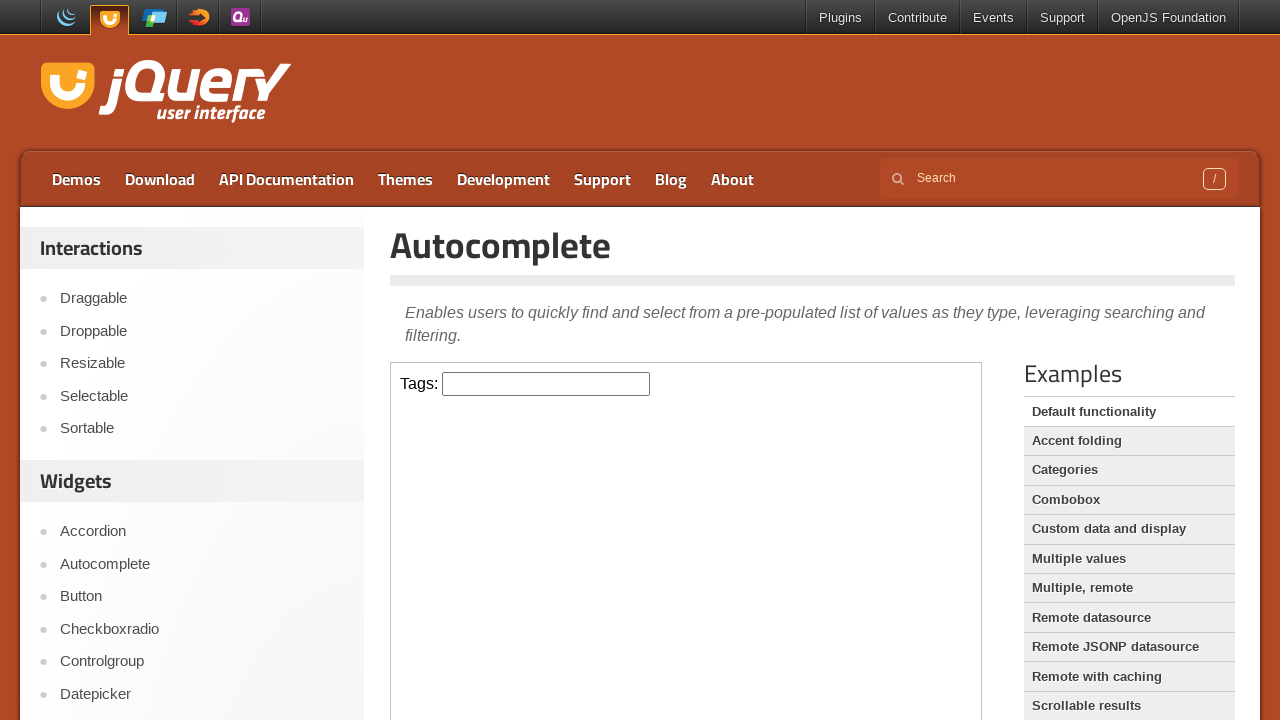

Located the demo frame containing the autocomplete widget
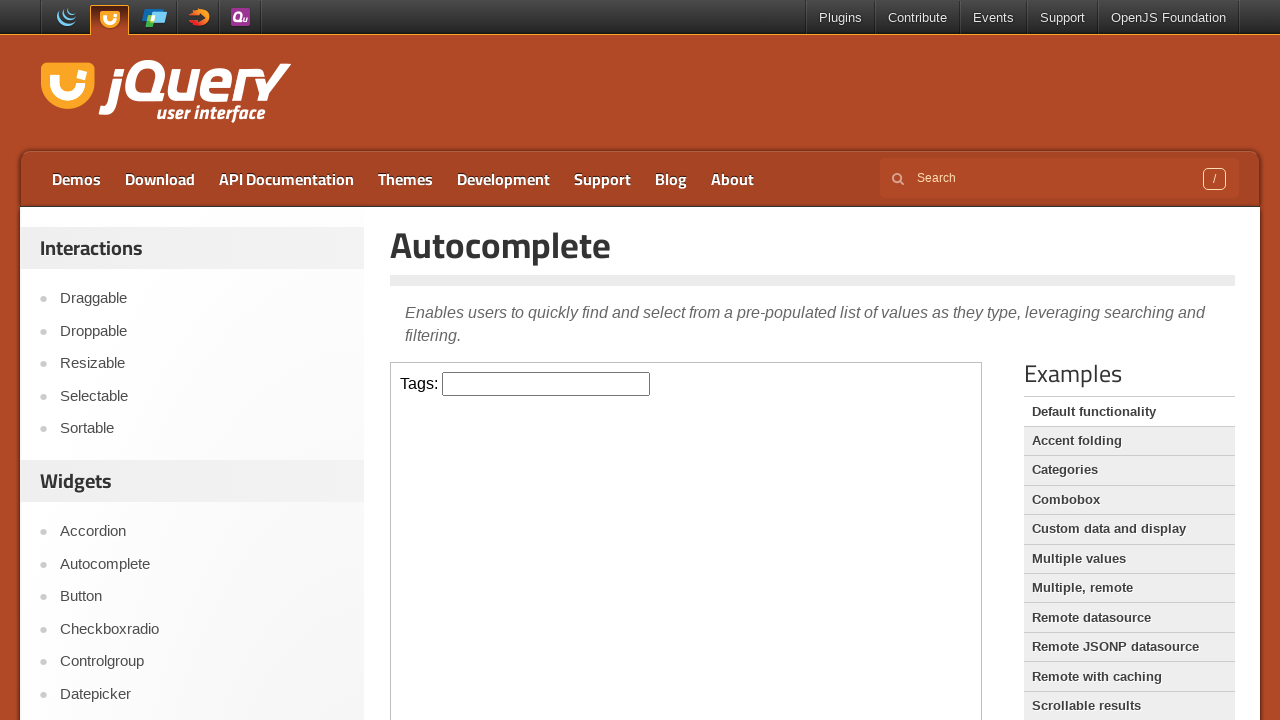

Typed 'a' in the tags input field to trigger autocomplete on .demo-frame >> internal:control=enter-frame >> #tags
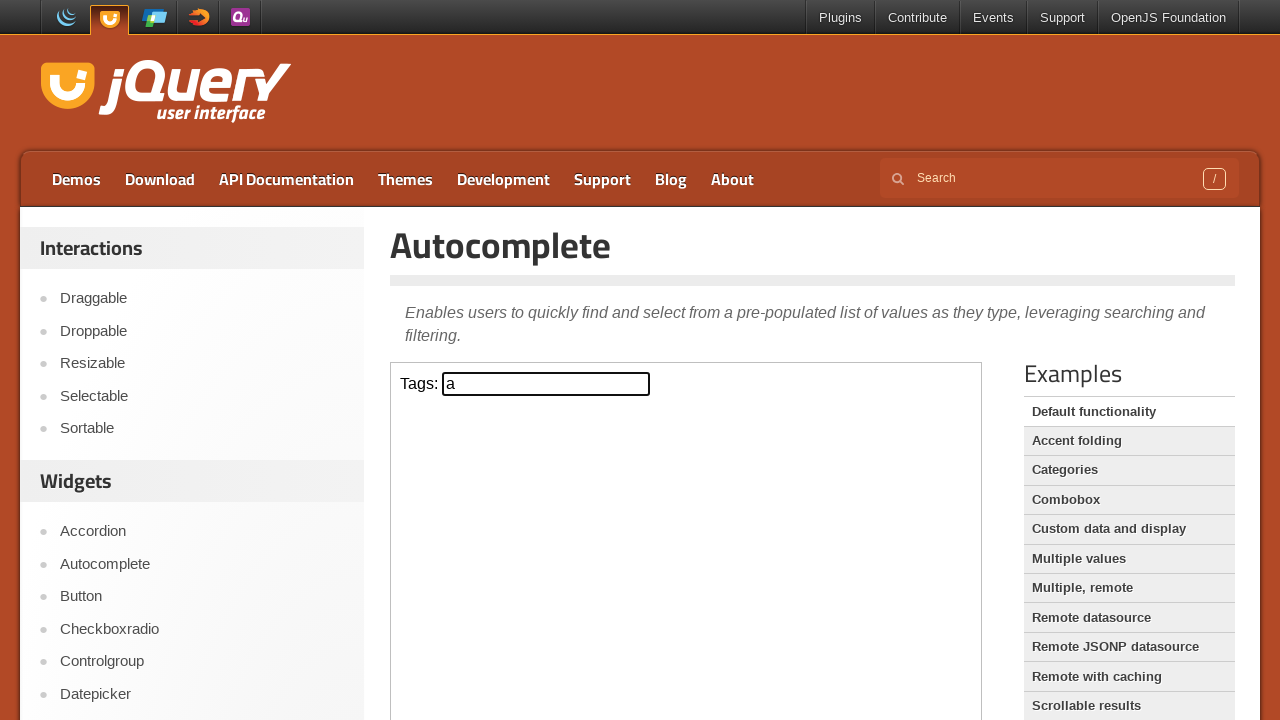

Autocomplete dropdown appeared
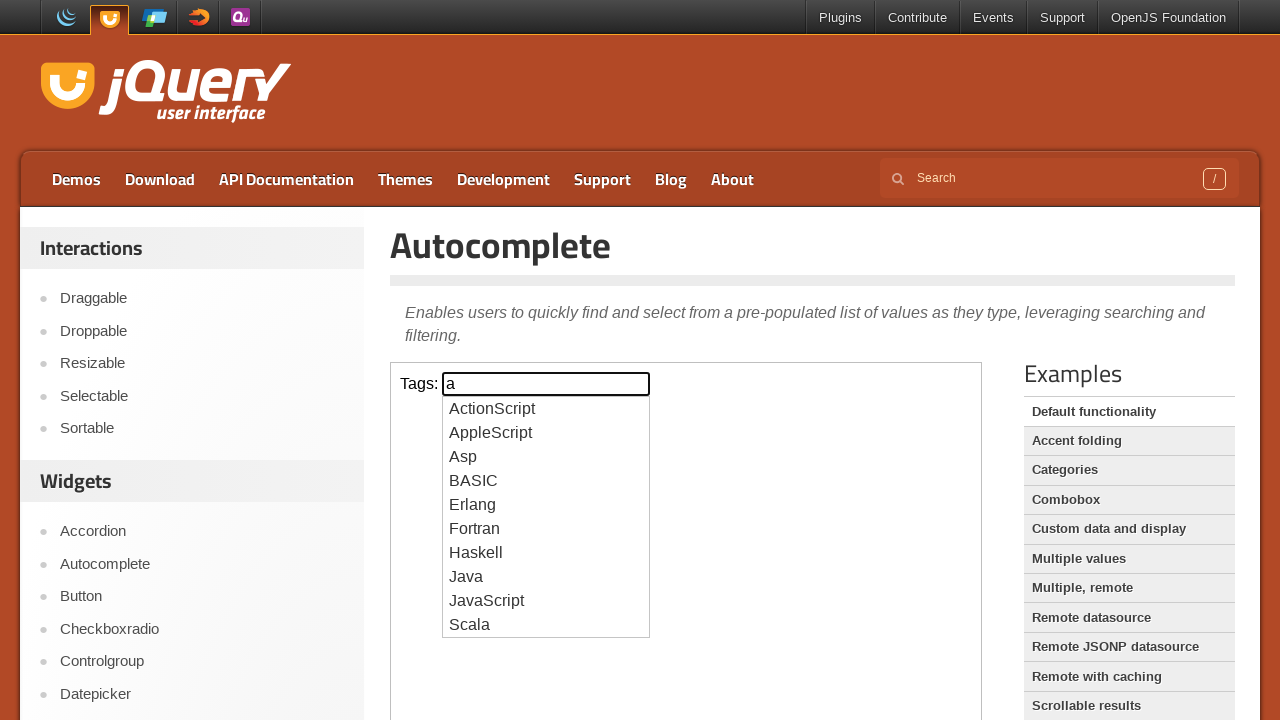

Retrieved all options from the autocomplete dropdown
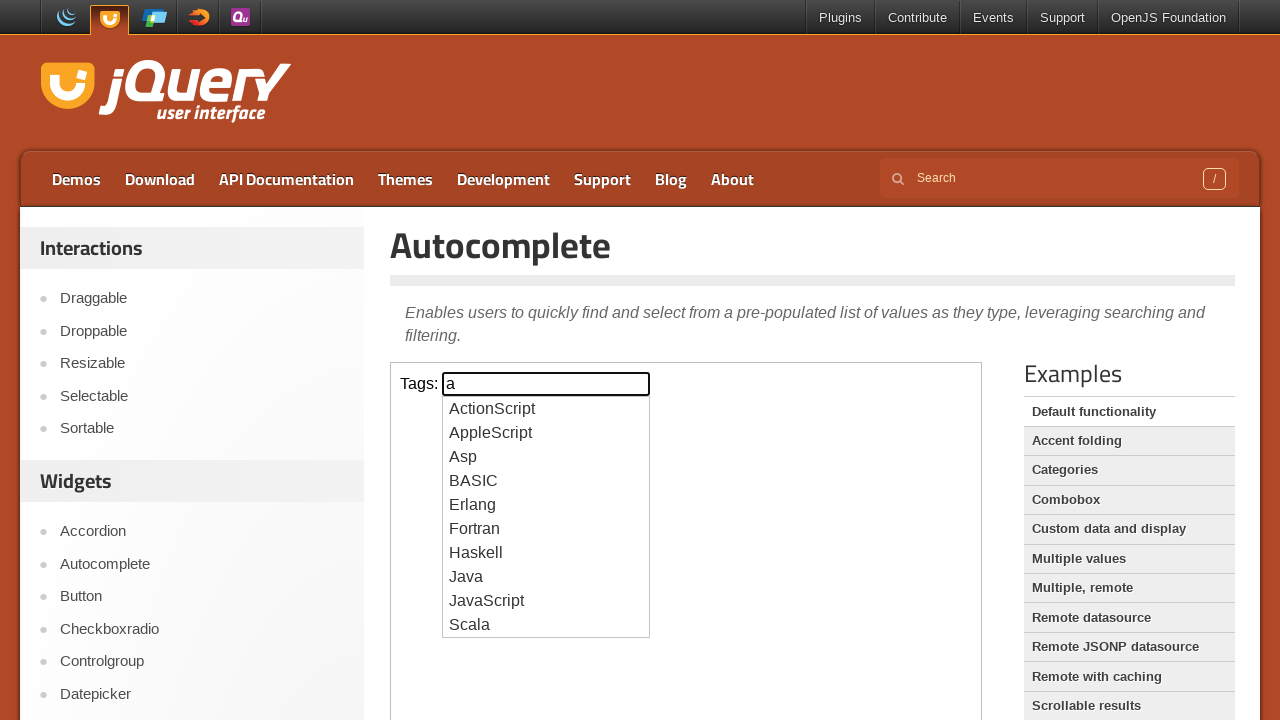

Selected 'Java' option from autocomplete dropdown at (546, 577) on .demo-frame >> internal:control=enter-frame >> #ui-id-1 li >> nth=7
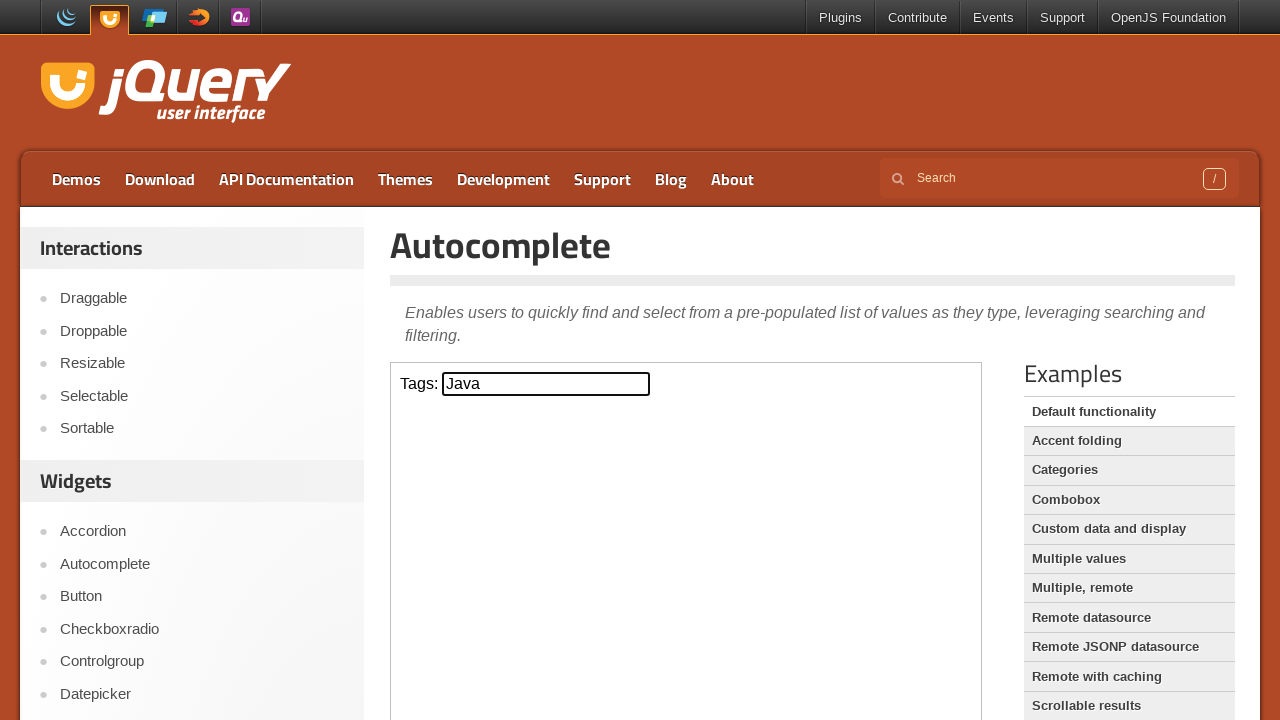

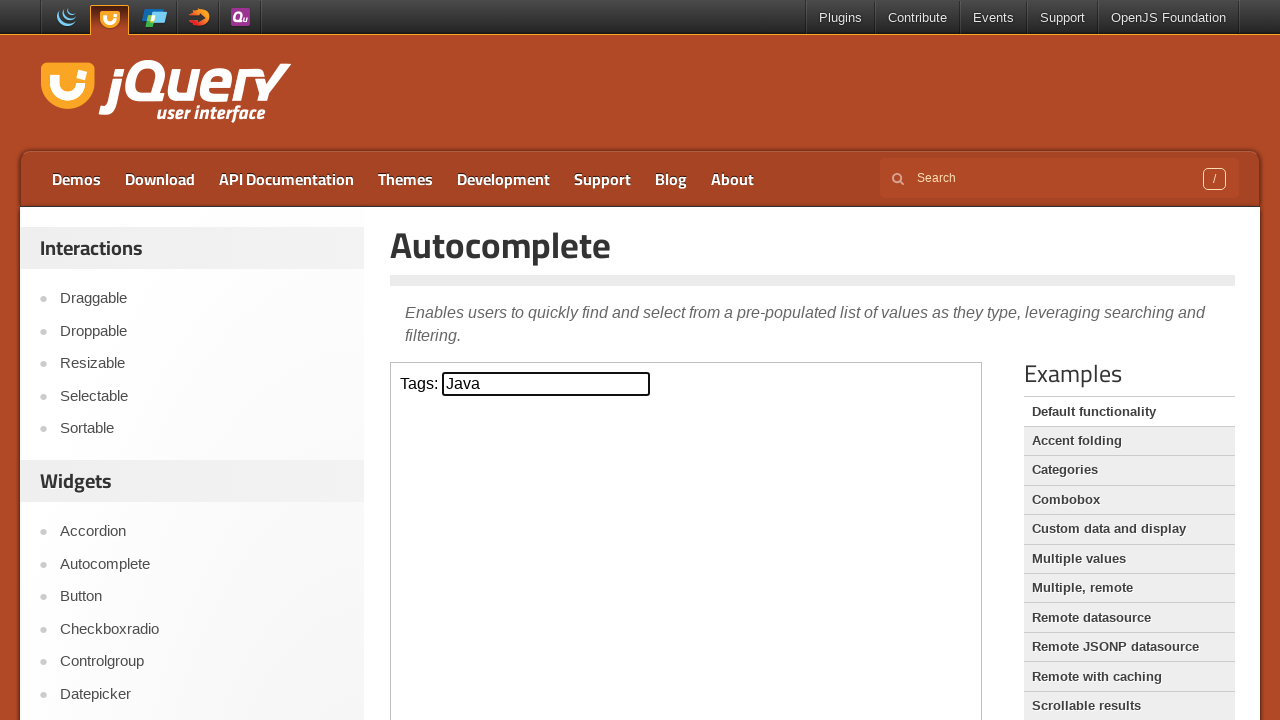